Tests marking all todo items as completed using the toggle all checkbox

Starting URL: https://demo.playwright.dev/todomvc

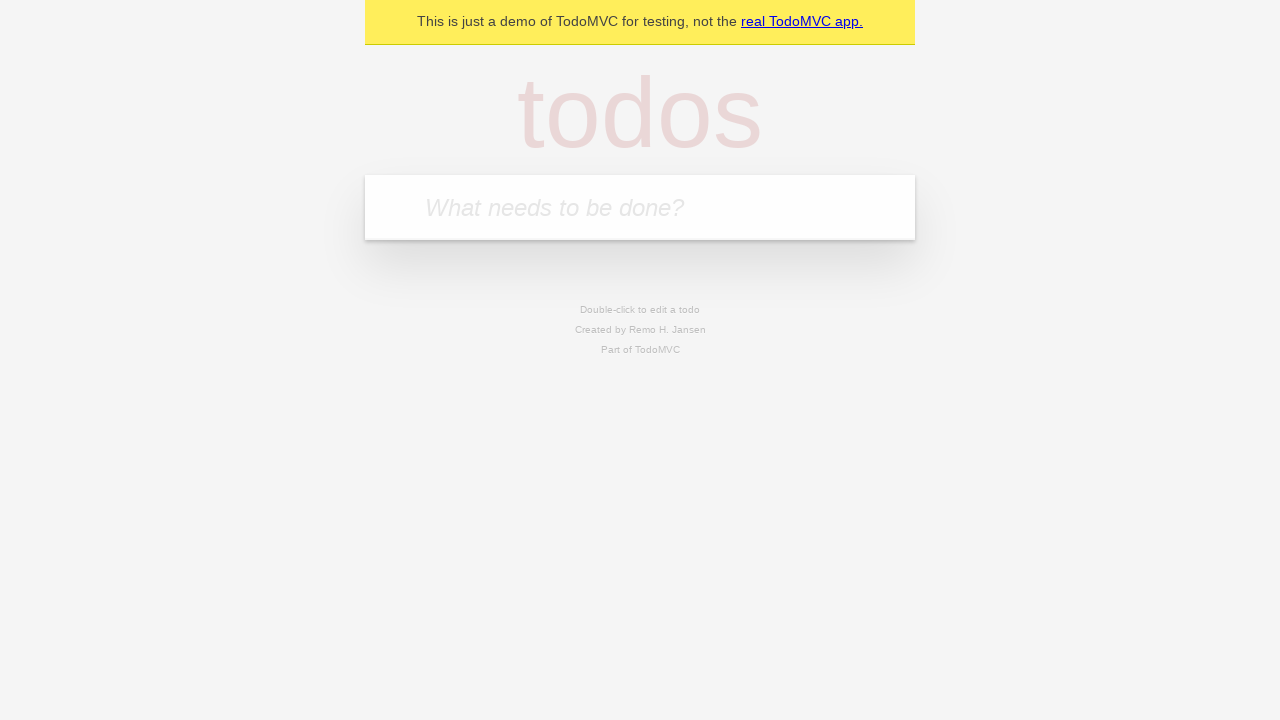

Filled todo input with 'buy some cheese' on internal:attr=[placeholder="What needs to be done?"i]
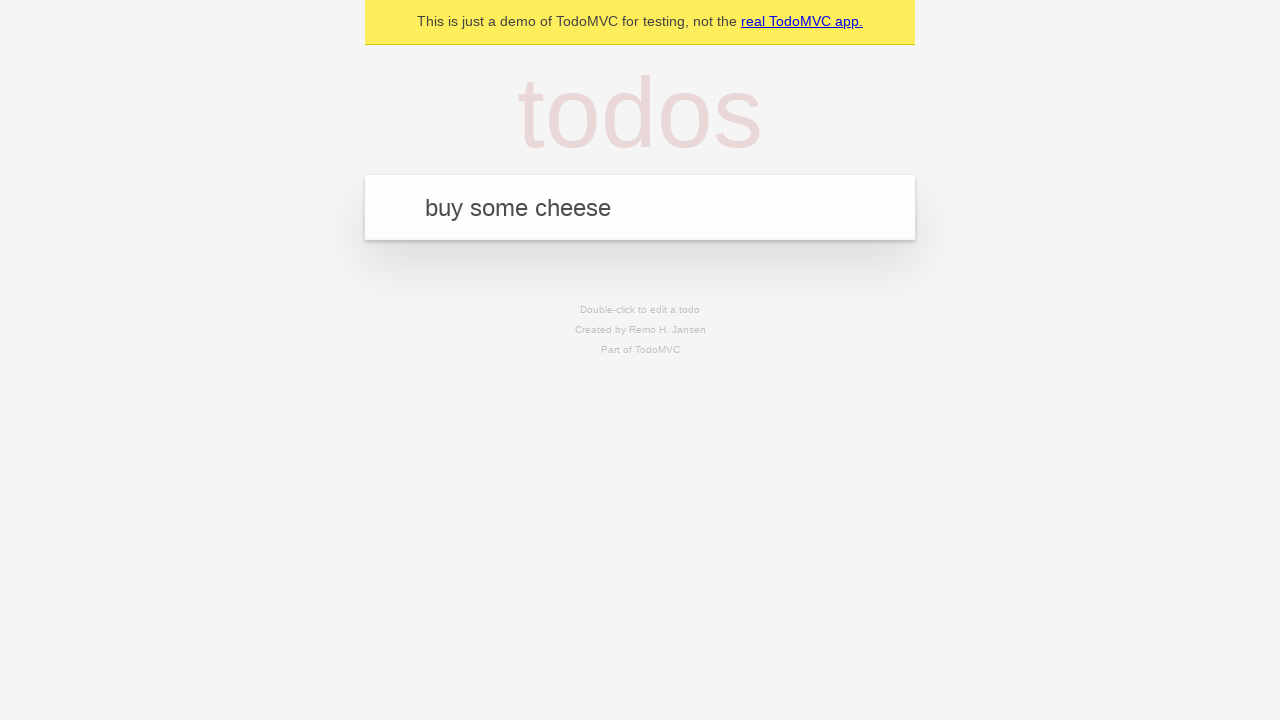

Pressed Enter to add first todo item on internal:attr=[placeholder="What needs to be done?"i]
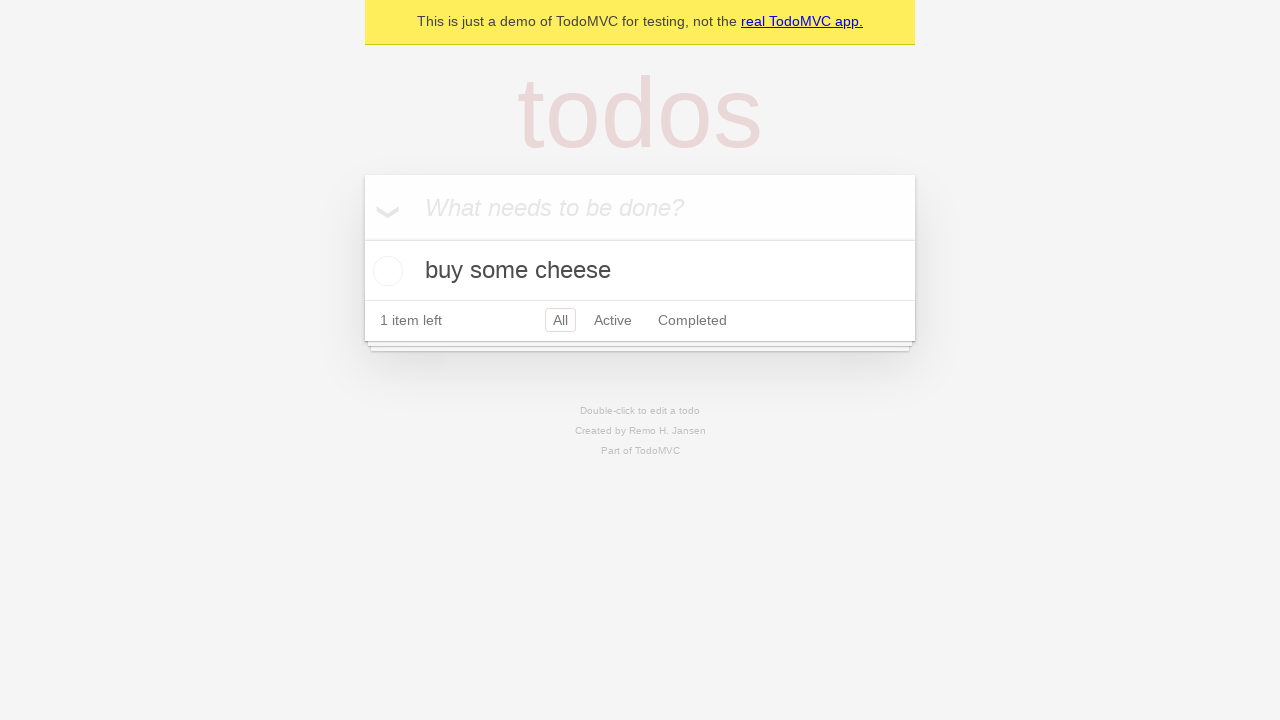

Filled todo input with 'feed the cat' on internal:attr=[placeholder="What needs to be done?"i]
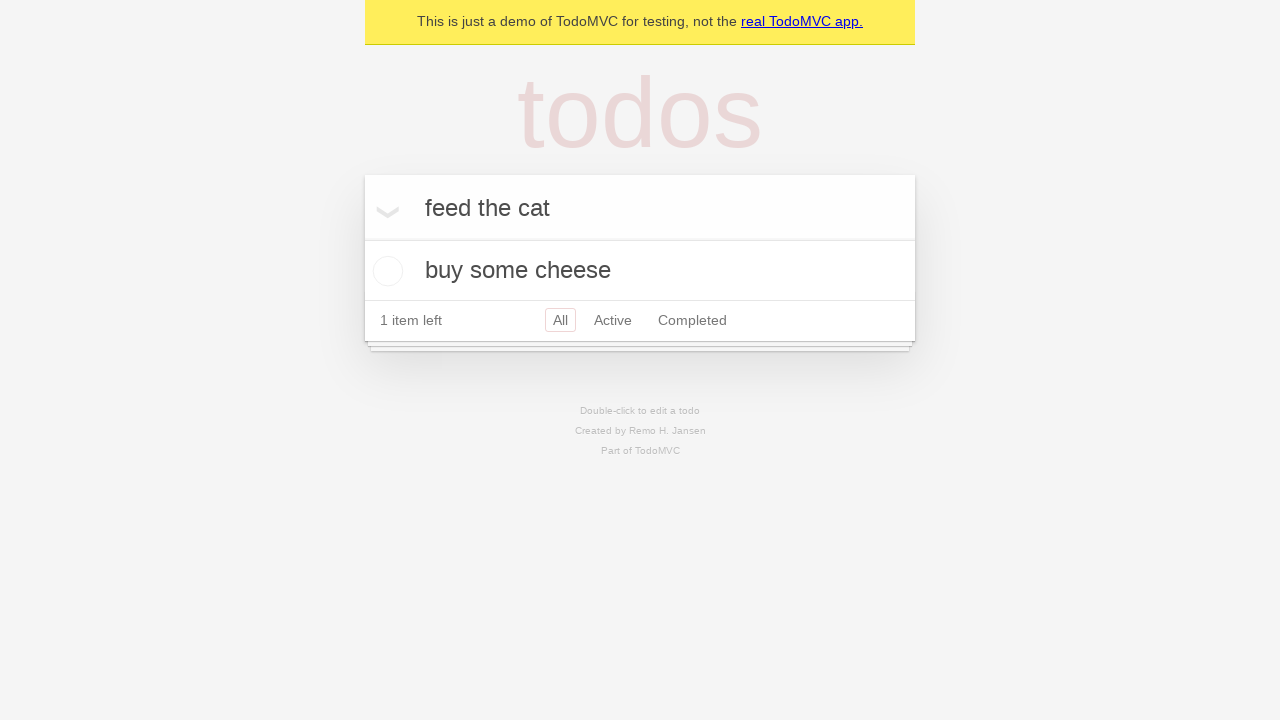

Pressed Enter to add second todo item on internal:attr=[placeholder="What needs to be done?"i]
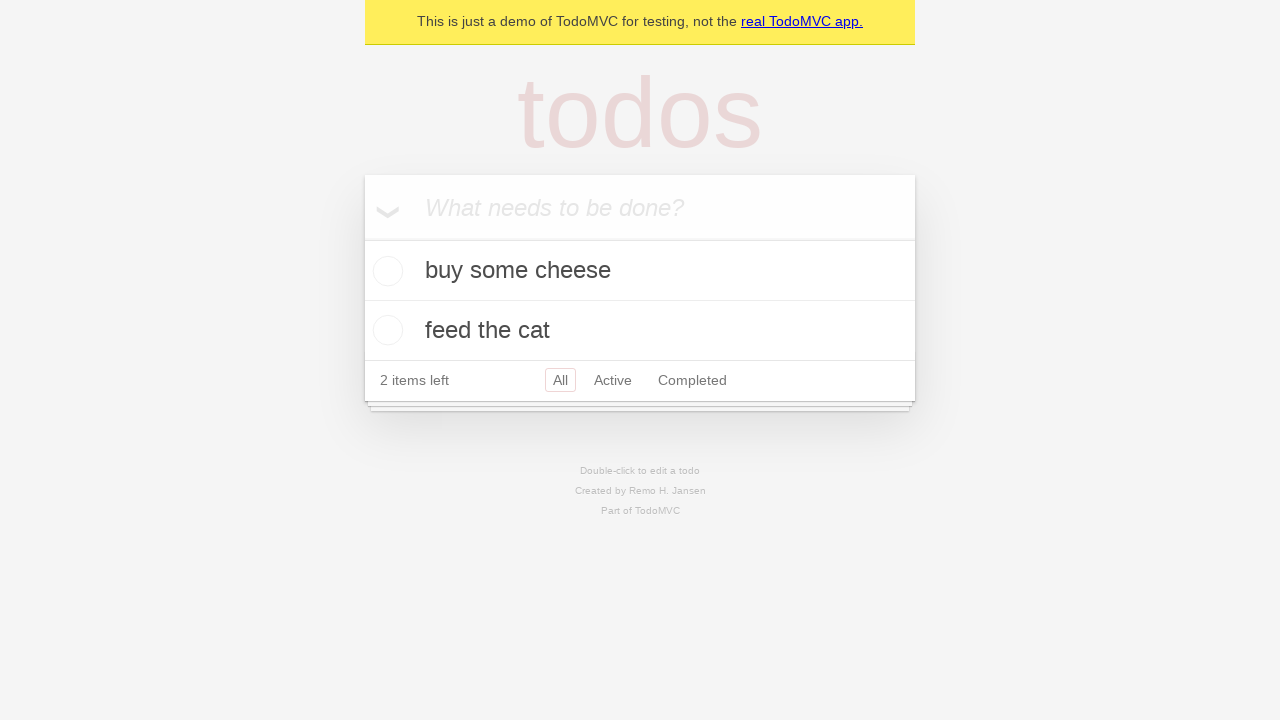

Filled todo input with 'book a doctors appointment' on internal:attr=[placeholder="What needs to be done?"i]
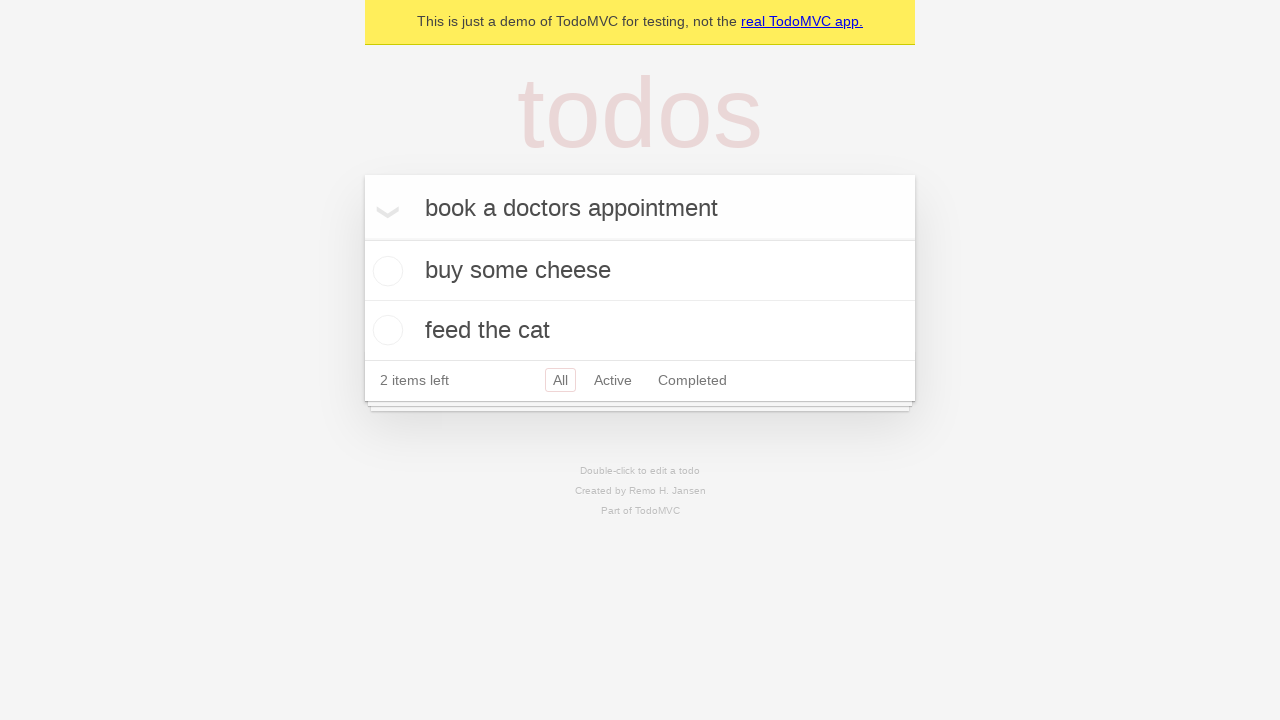

Pressed Enter to add third todo item on internal:attr=[placeholder="What needs to be done?"i]
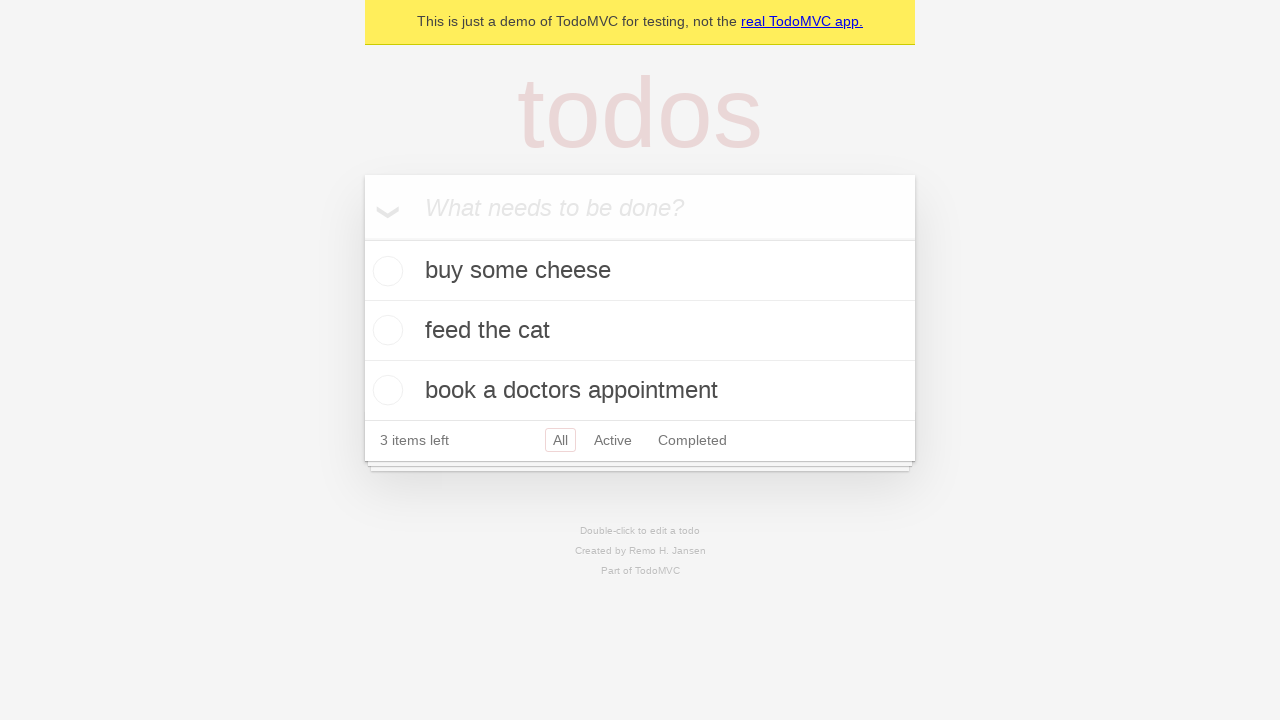

Waited for all three todo items to load
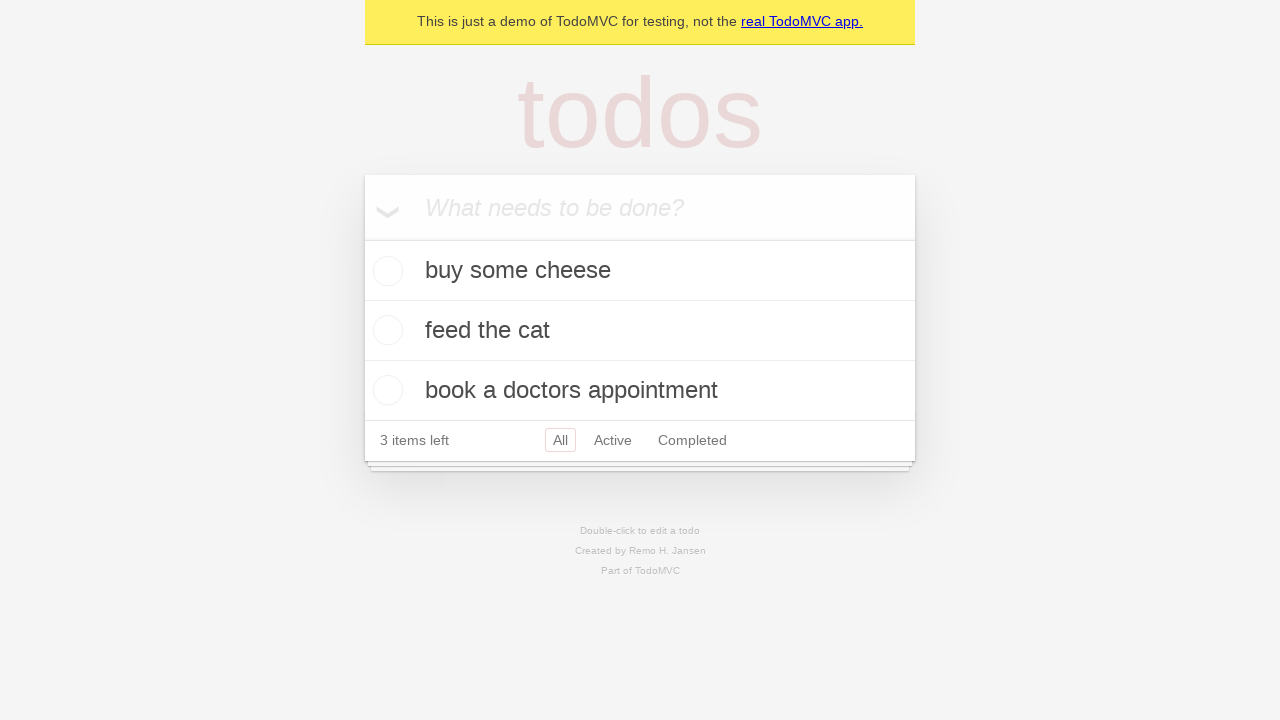

Clicked 'Mark all as complete' checkbox at (362, 238) on internal:label="Mark all as complete"i
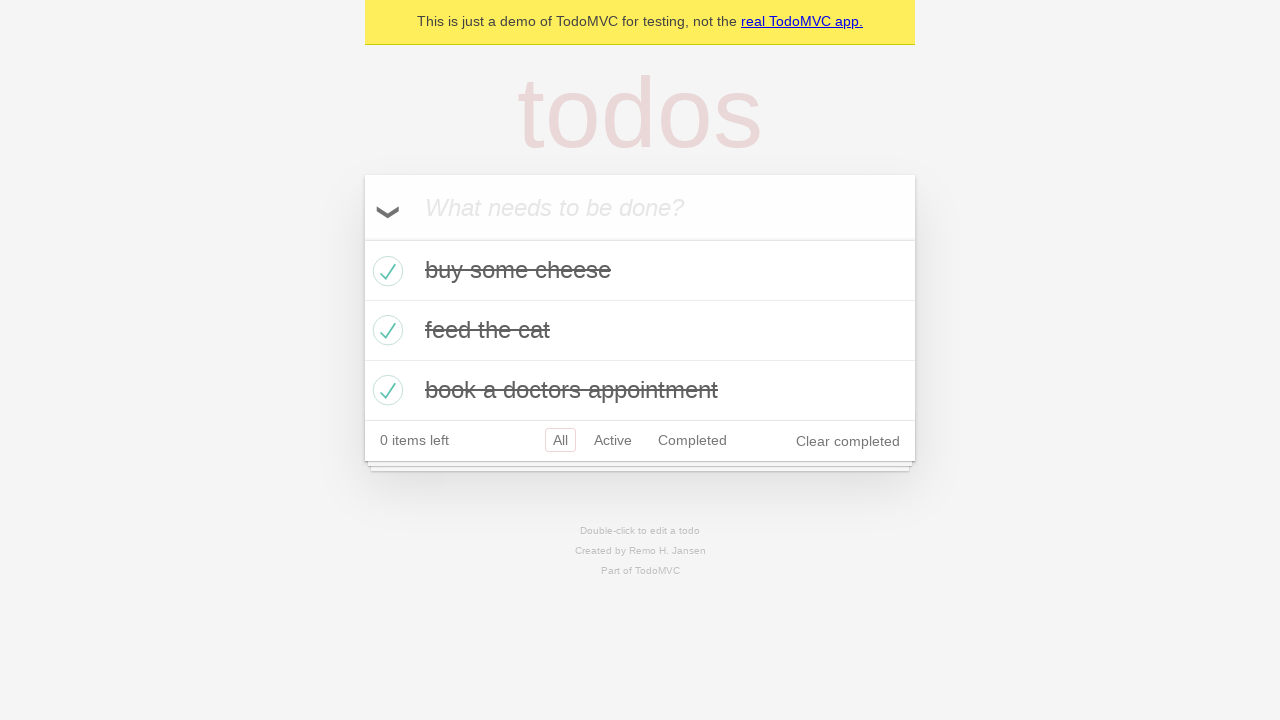

Waited for all todo items to be marked as completed
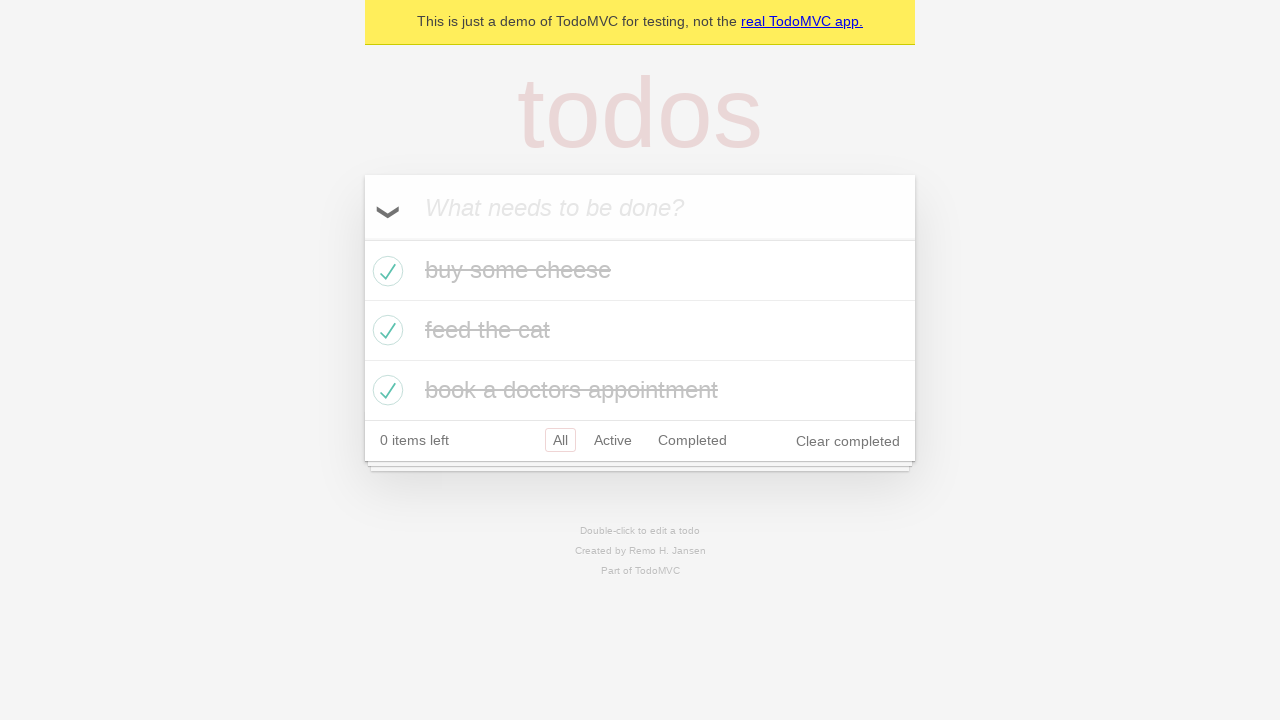

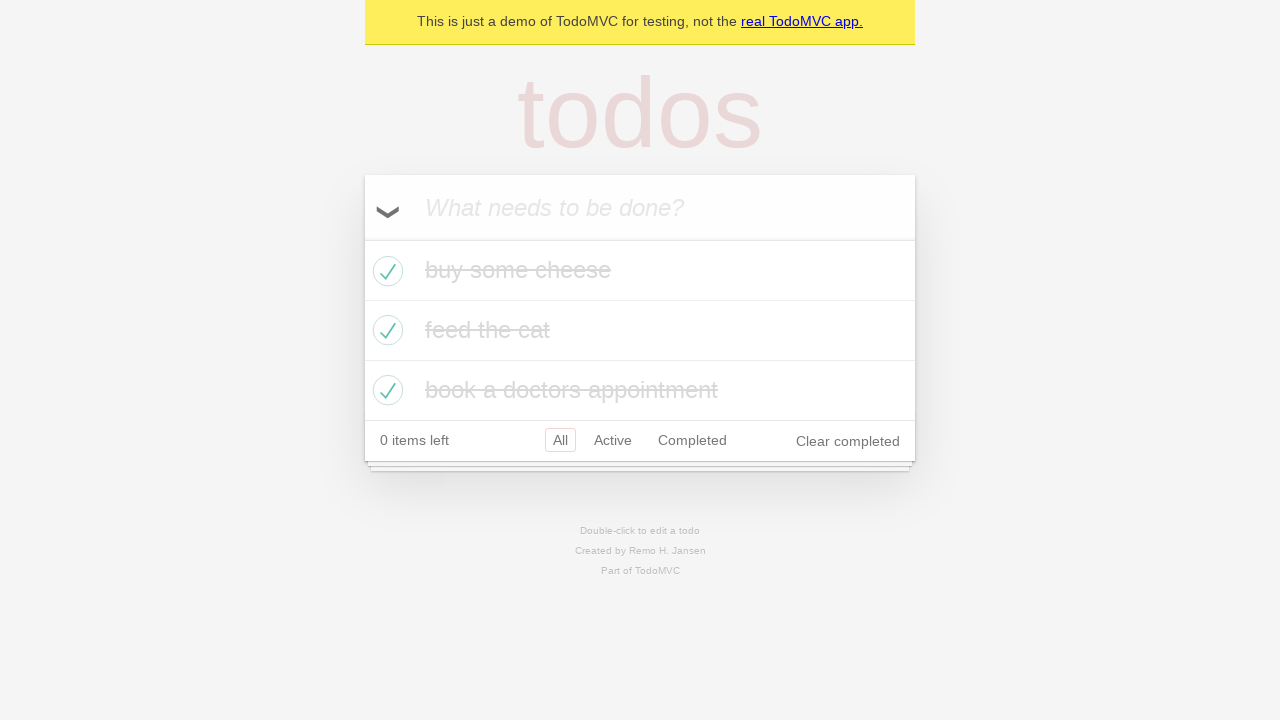